Clicks on the Form navigation link and verifies it becomes active

Starting URL: http://uitest.duodecadits.com/

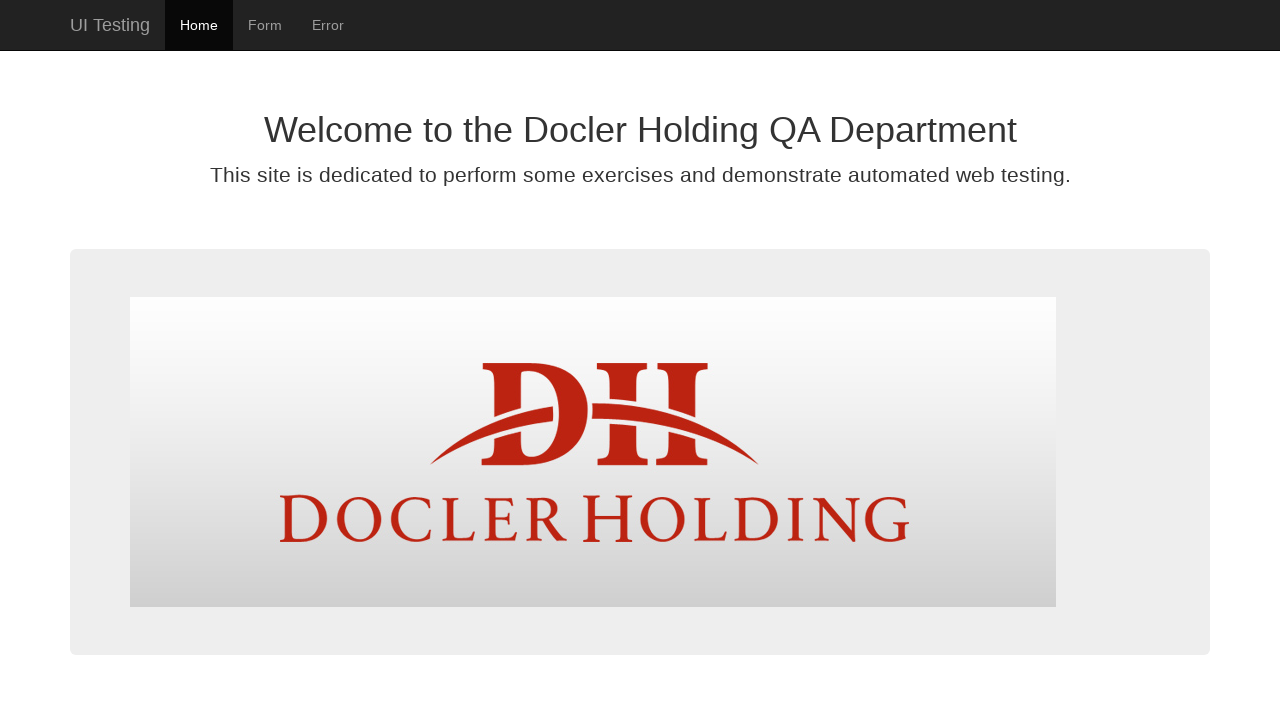

Clicked on the Form navigation link at (265, 25) on a#form
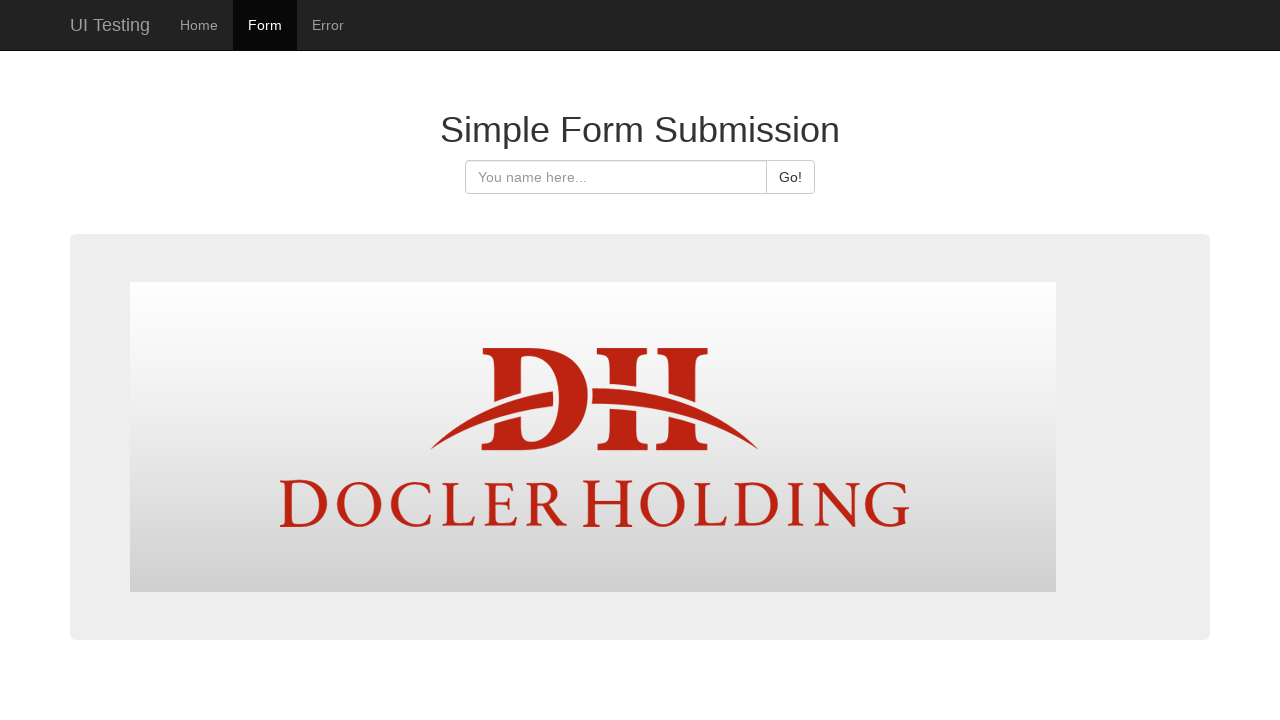

Verified that the Form navigation link is now active and visible
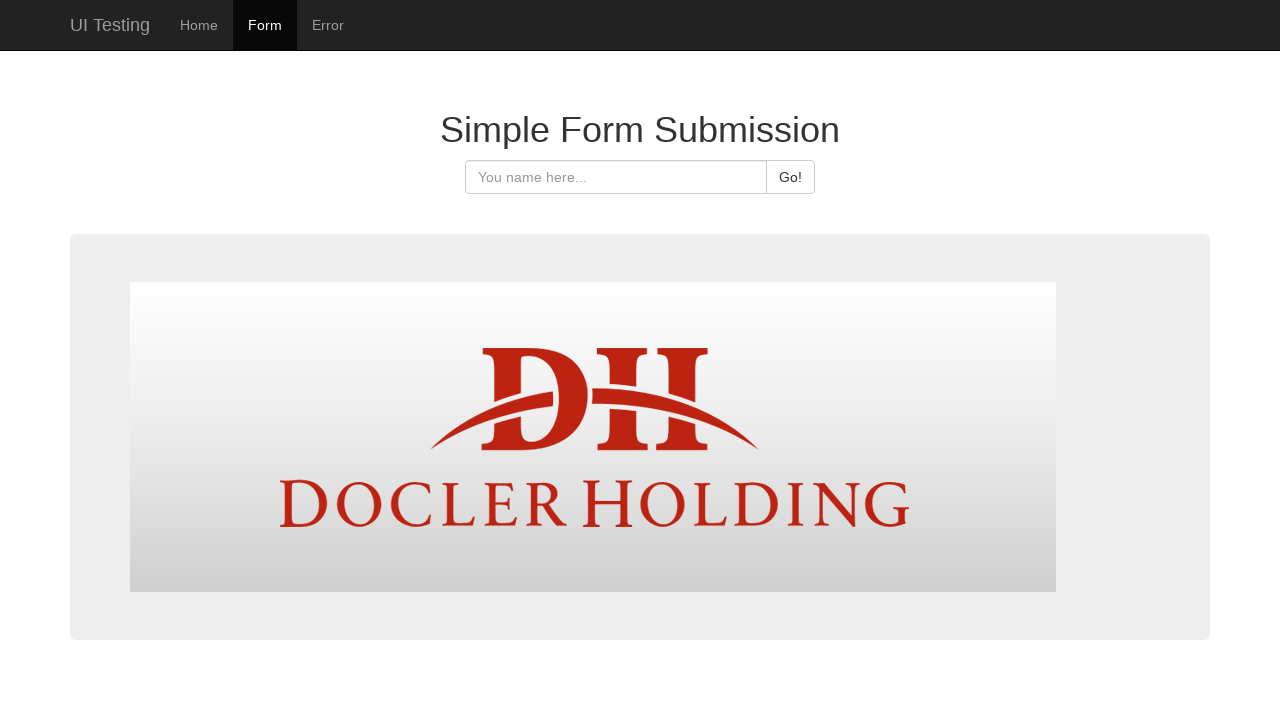

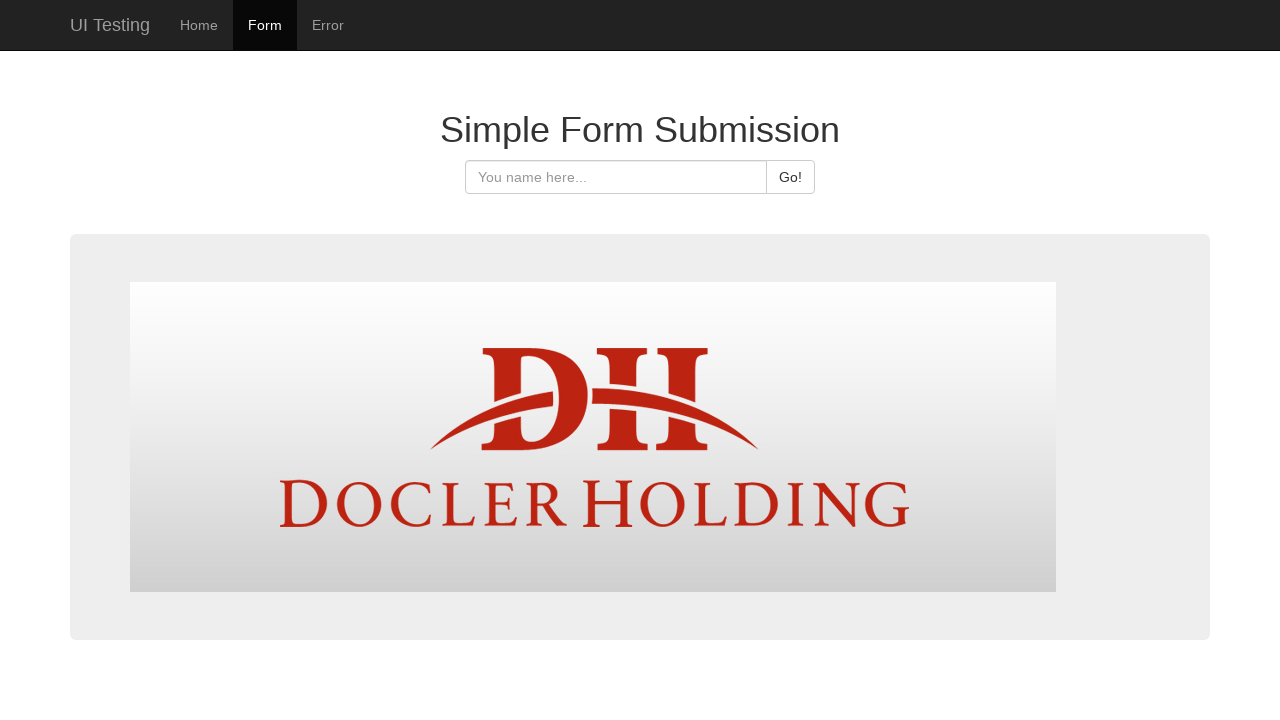